Navigates to Cognizant India homepage and verifies the page loads by checking the title

Starting URL: https://www.cognizant.com/in/en

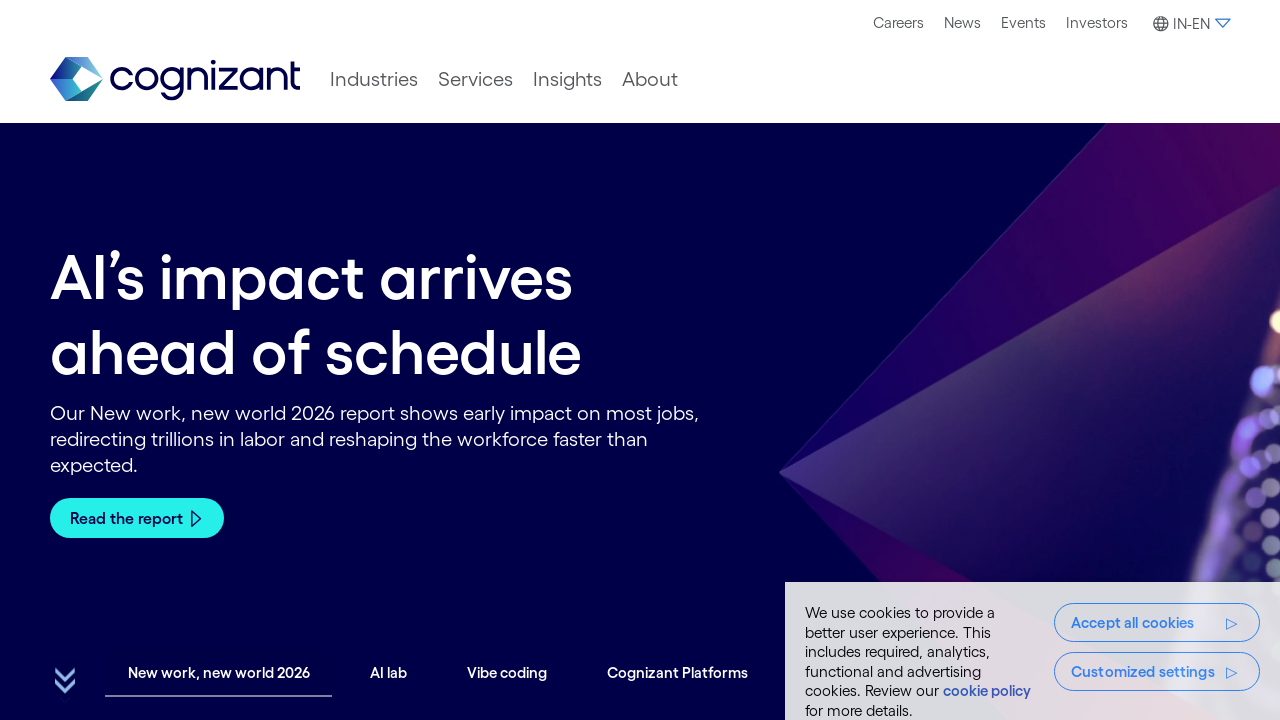

Navigated to Cognizant India homepage
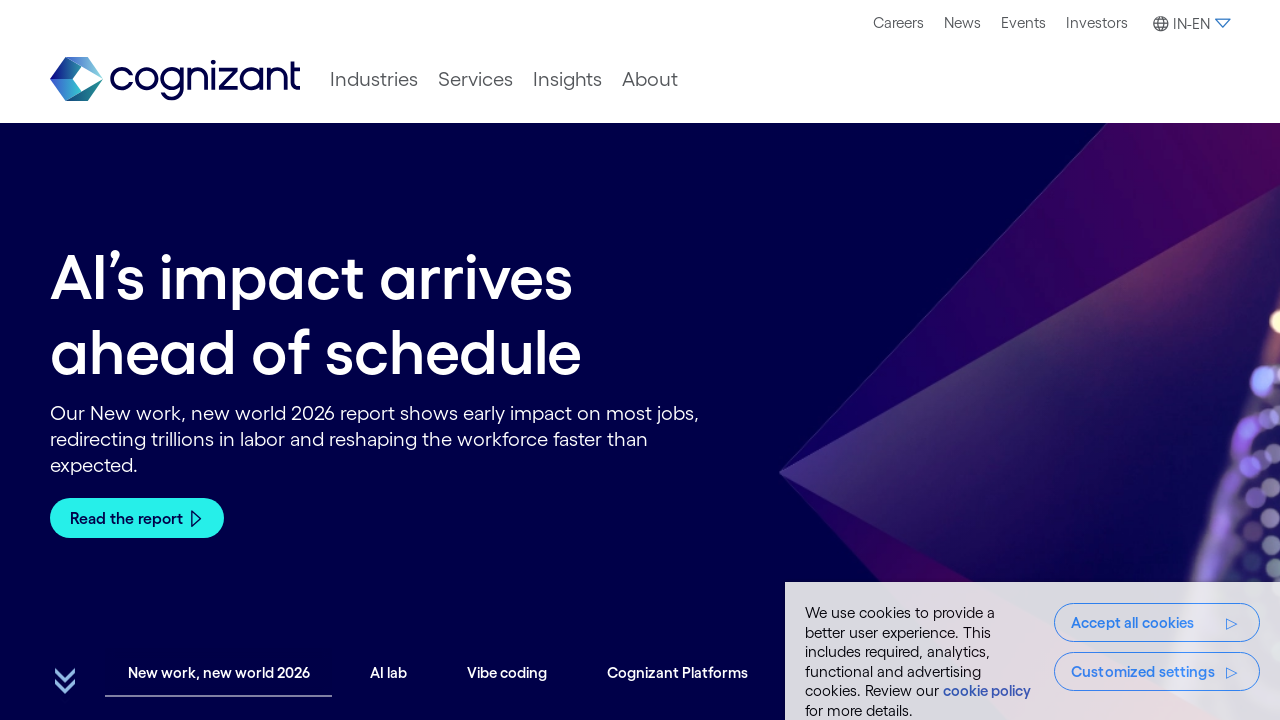

Retrieved page title: Intuition engineered—human insight, superhuman speed | Cognizant India
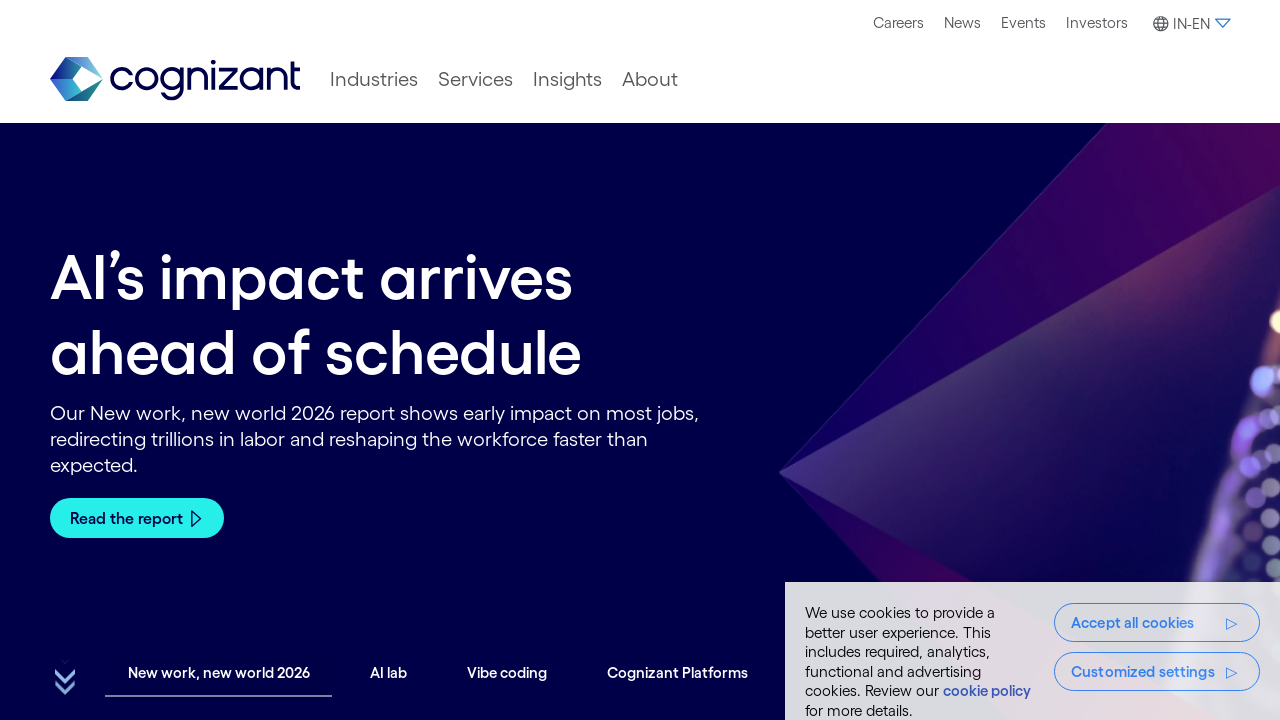

Printed page title to console
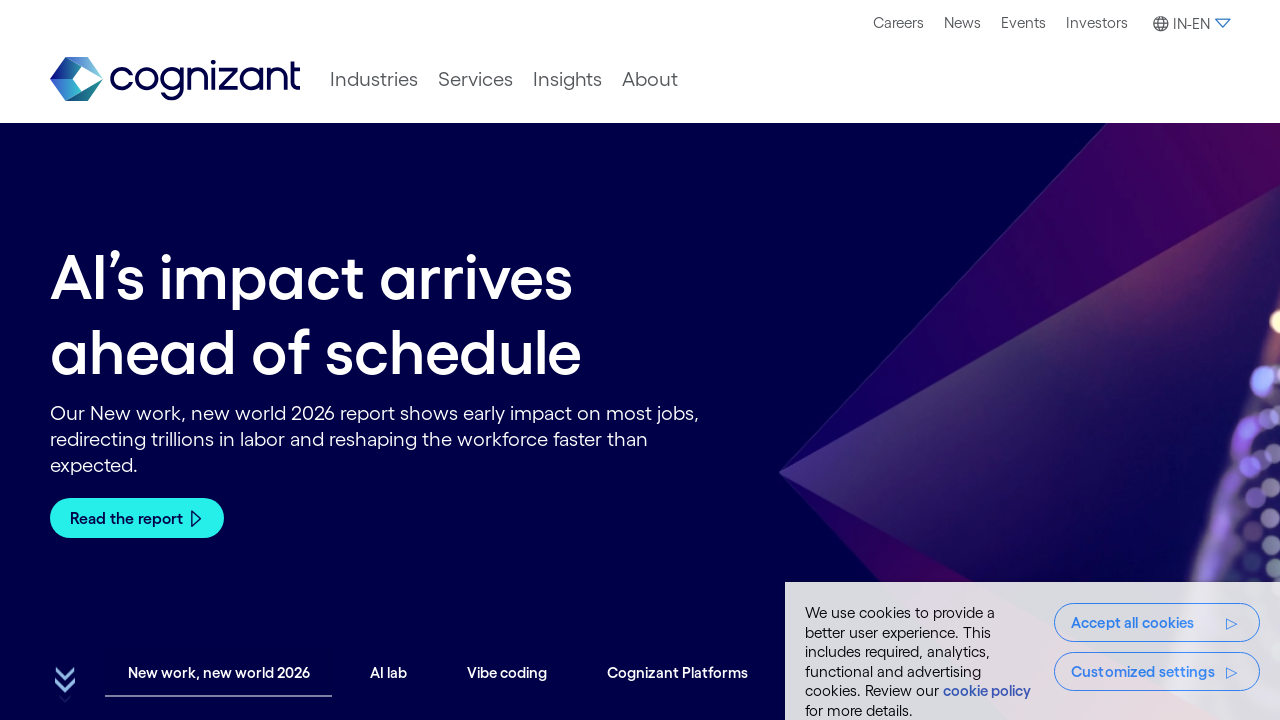

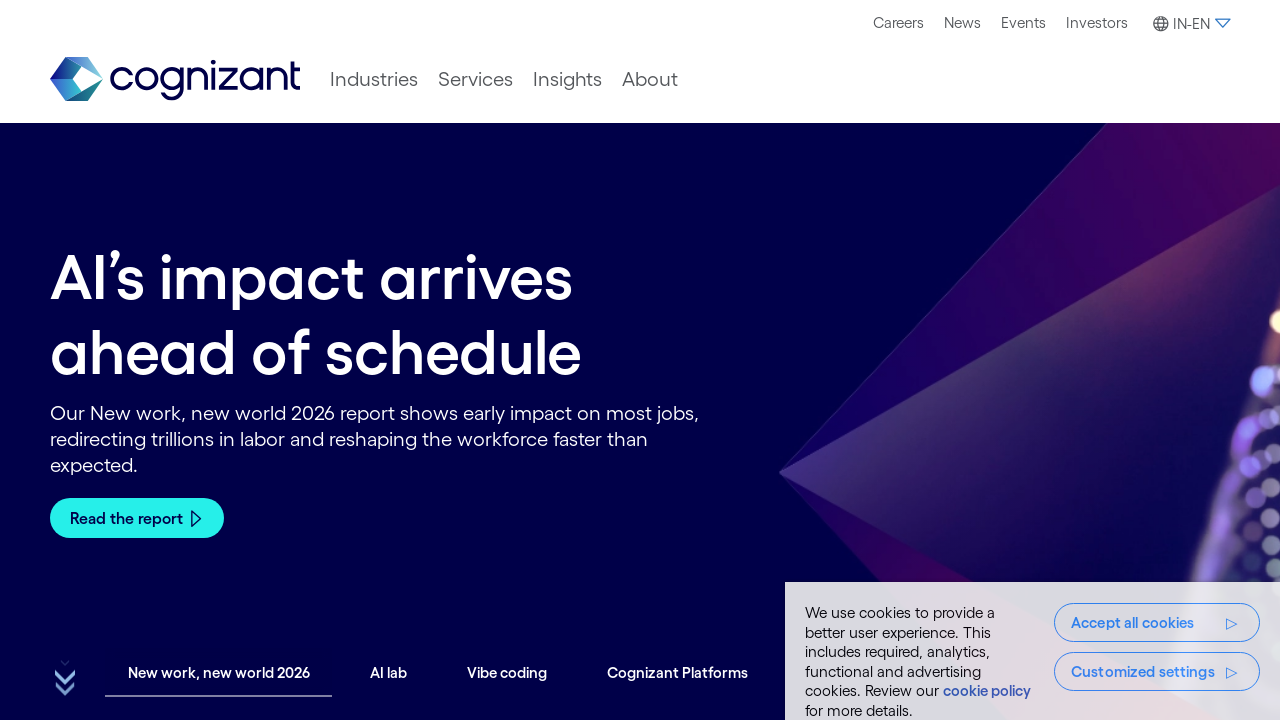